Tests dropdown selection functionality by selecting "Australia" from a country dropdown menu on a test automation practice site.

Starting URL: https://testautomationpractice.blogspot.com/

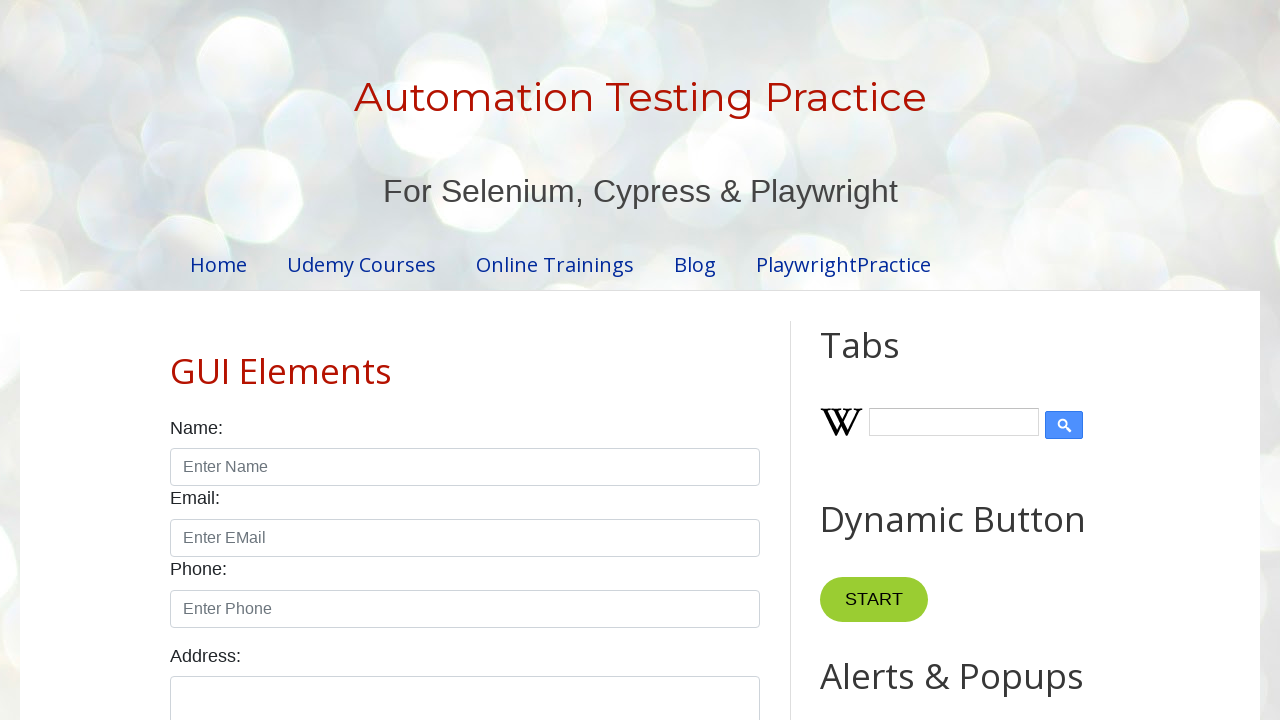

Navigated to test automation practice site
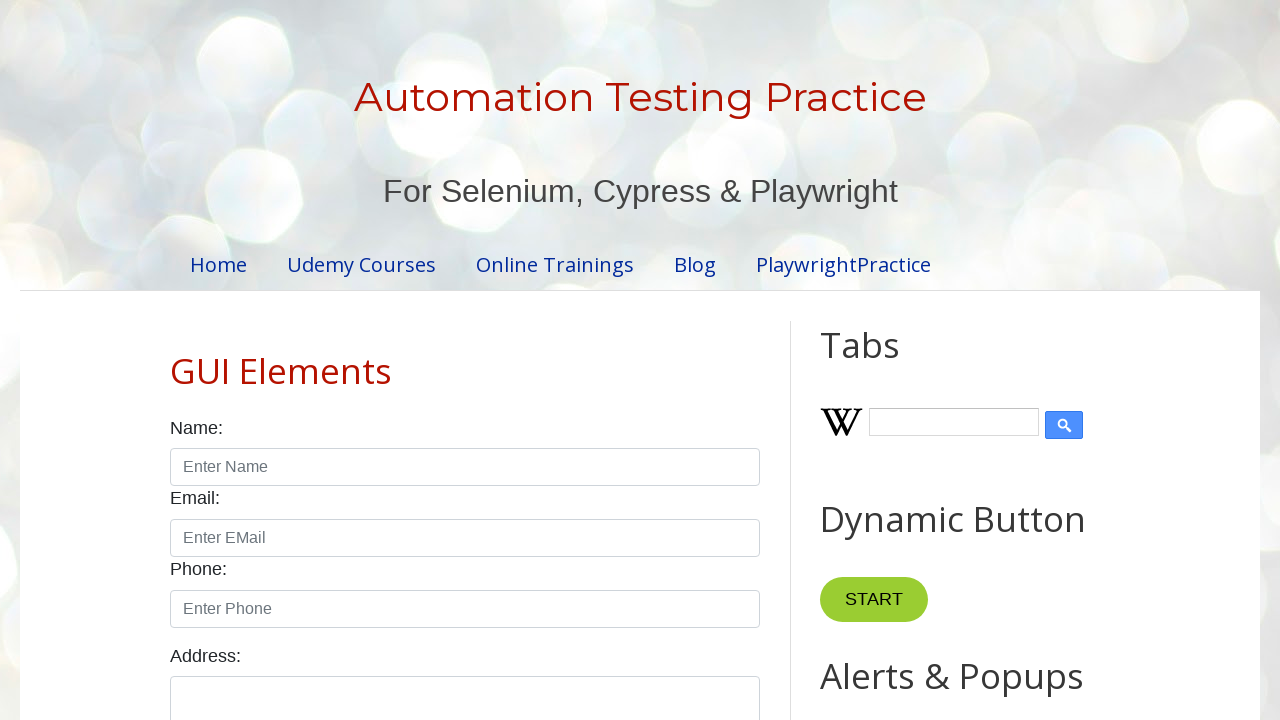

Selected 'Australia' from country dropdown menu on #country
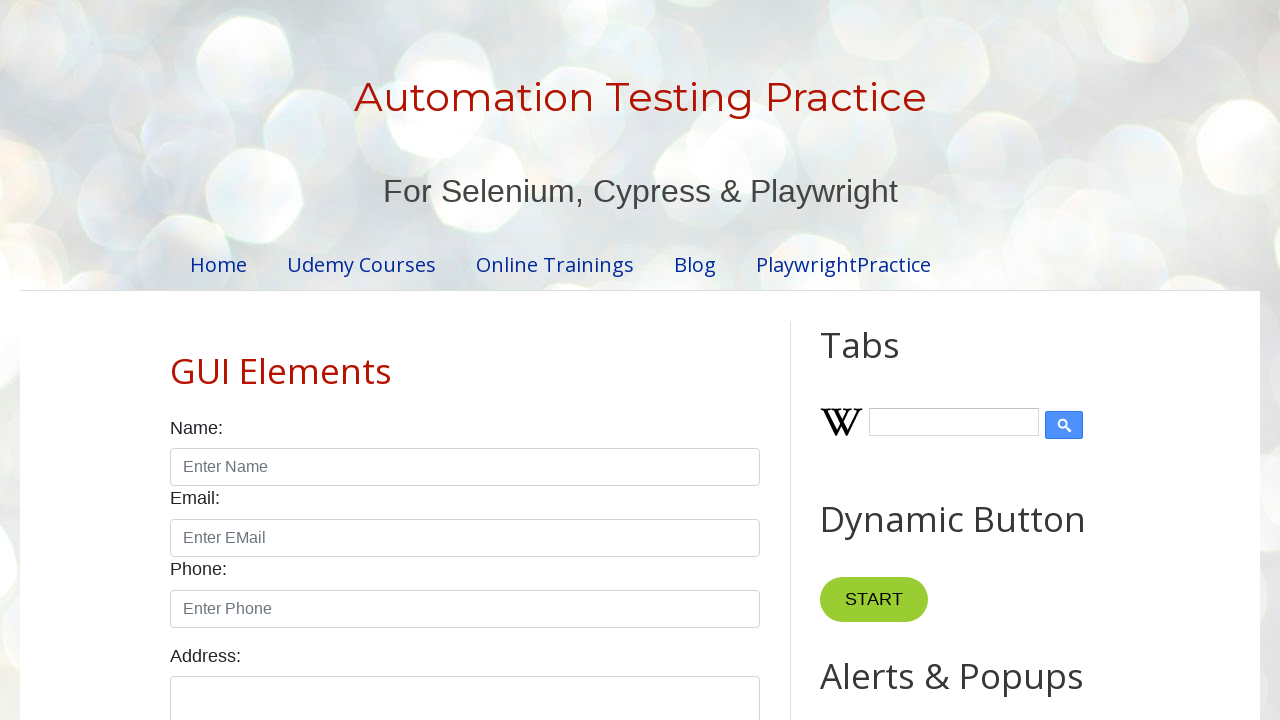

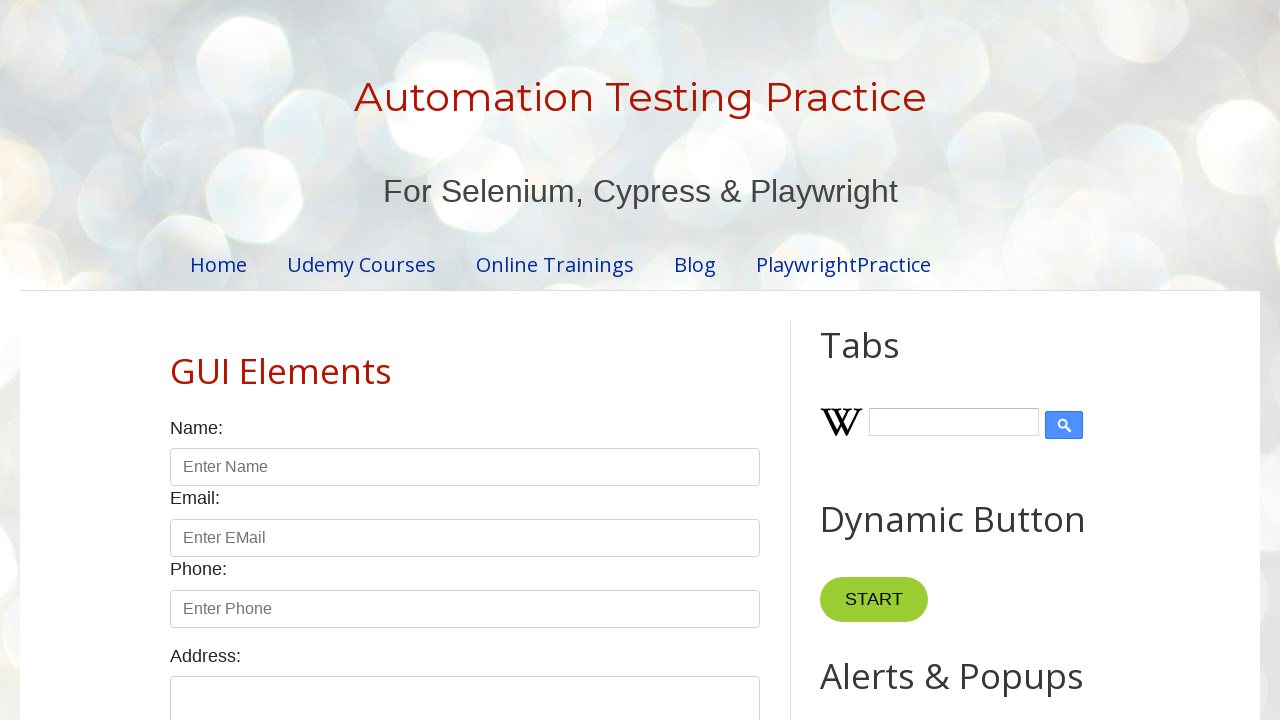